Tests TodoMVC CRUD operations including adding todos, editing, toggling completion status, clearing completed items, canceling edits, and deleting items.

Starting URL: http://todomvc4tasj.herokuapp.com/

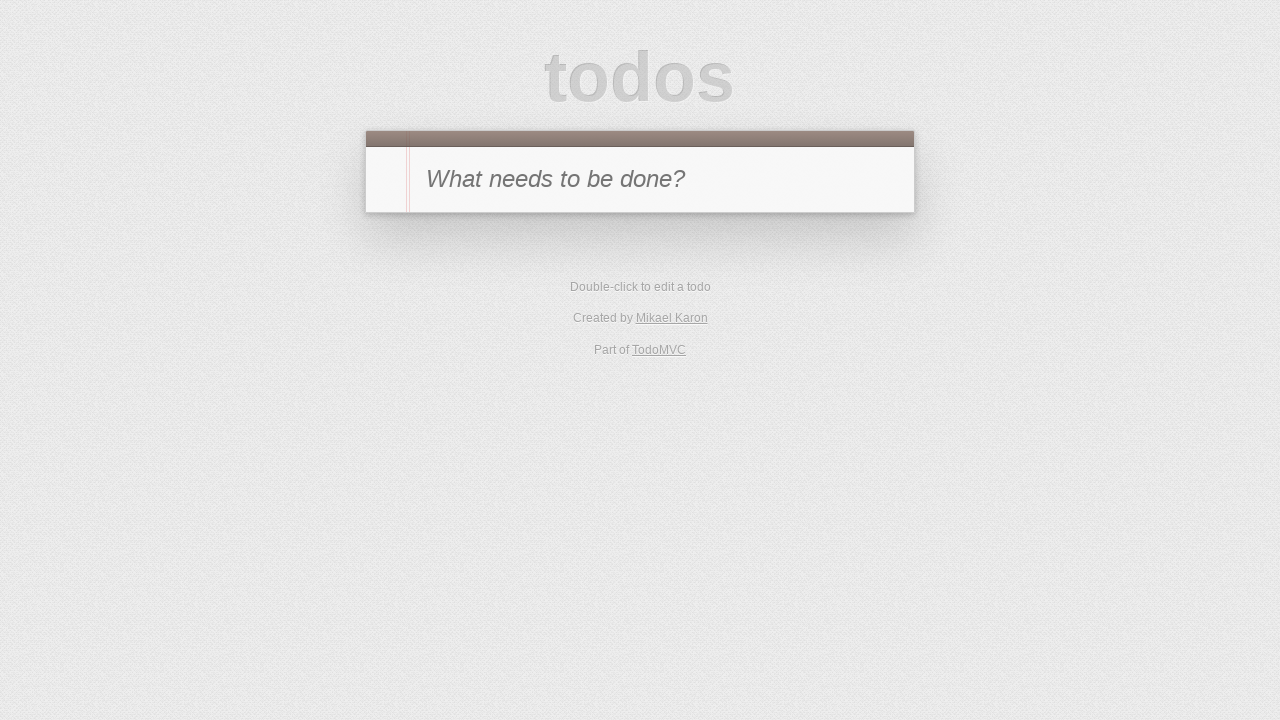

Waited for TodoMVC app to fully load with required modules
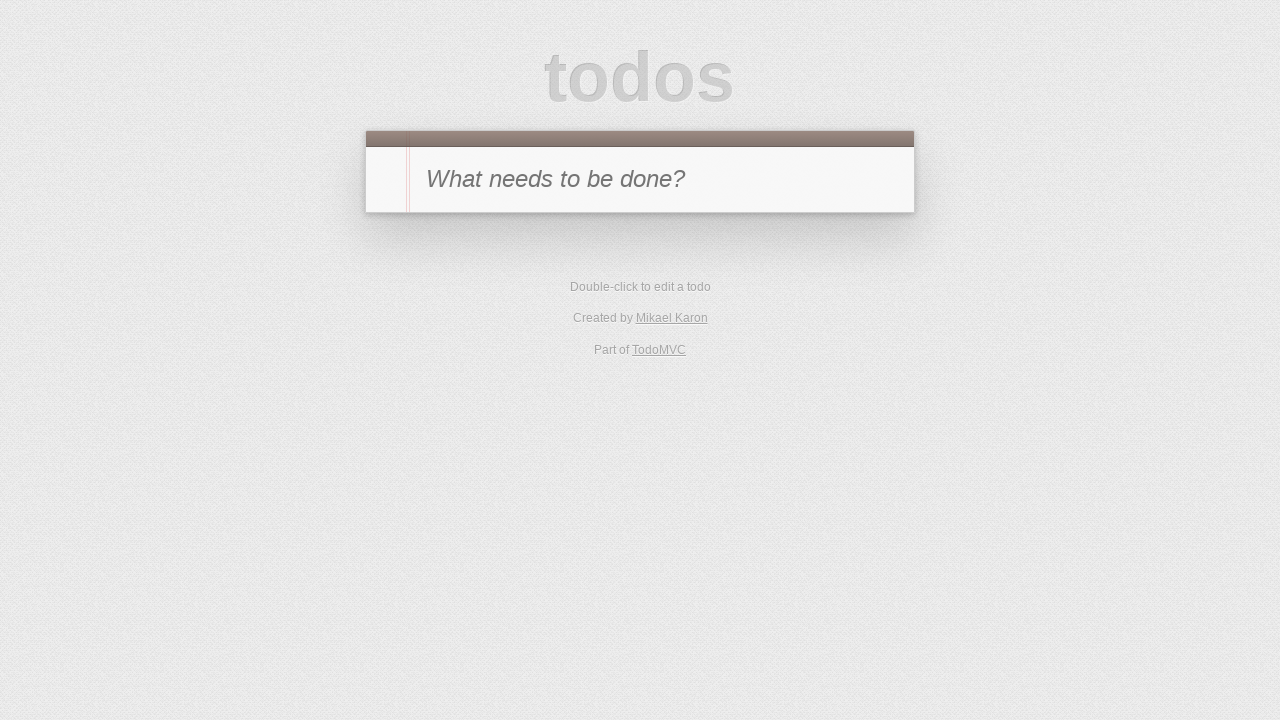

Filled new todo input with 'a' on #new-todo
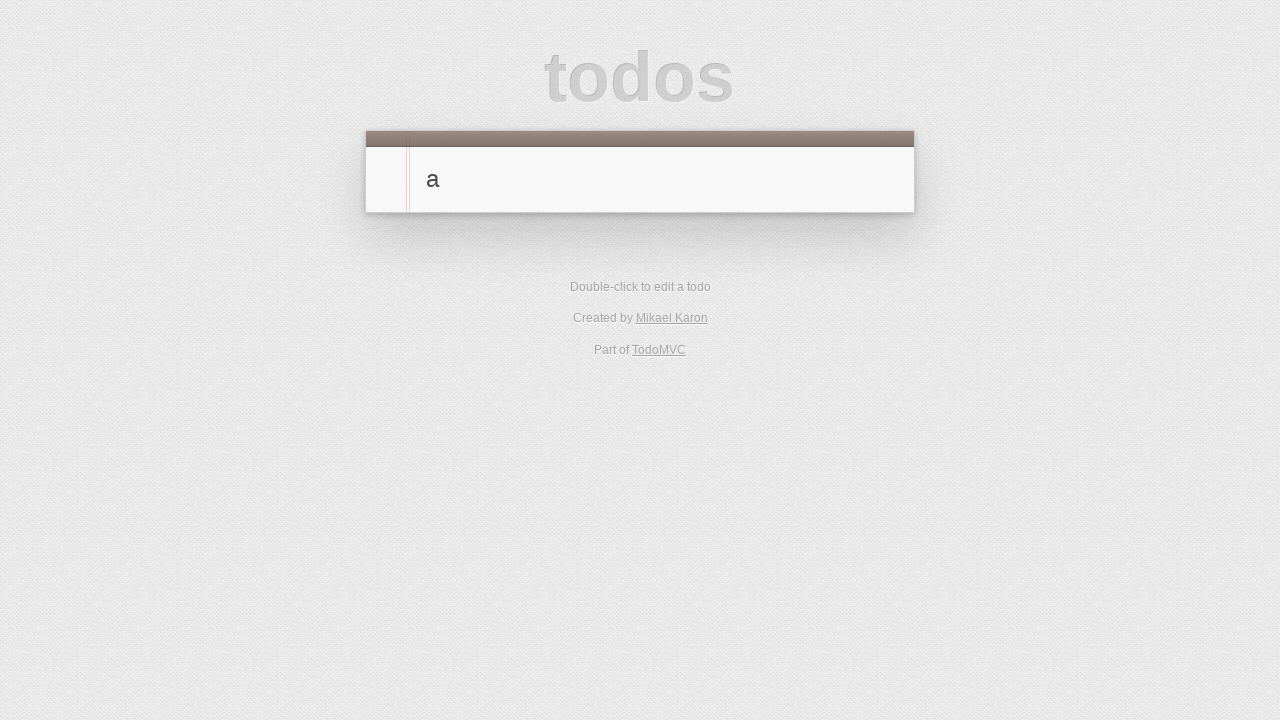

Pressed Enter to add first todo 'a' on #new-todo
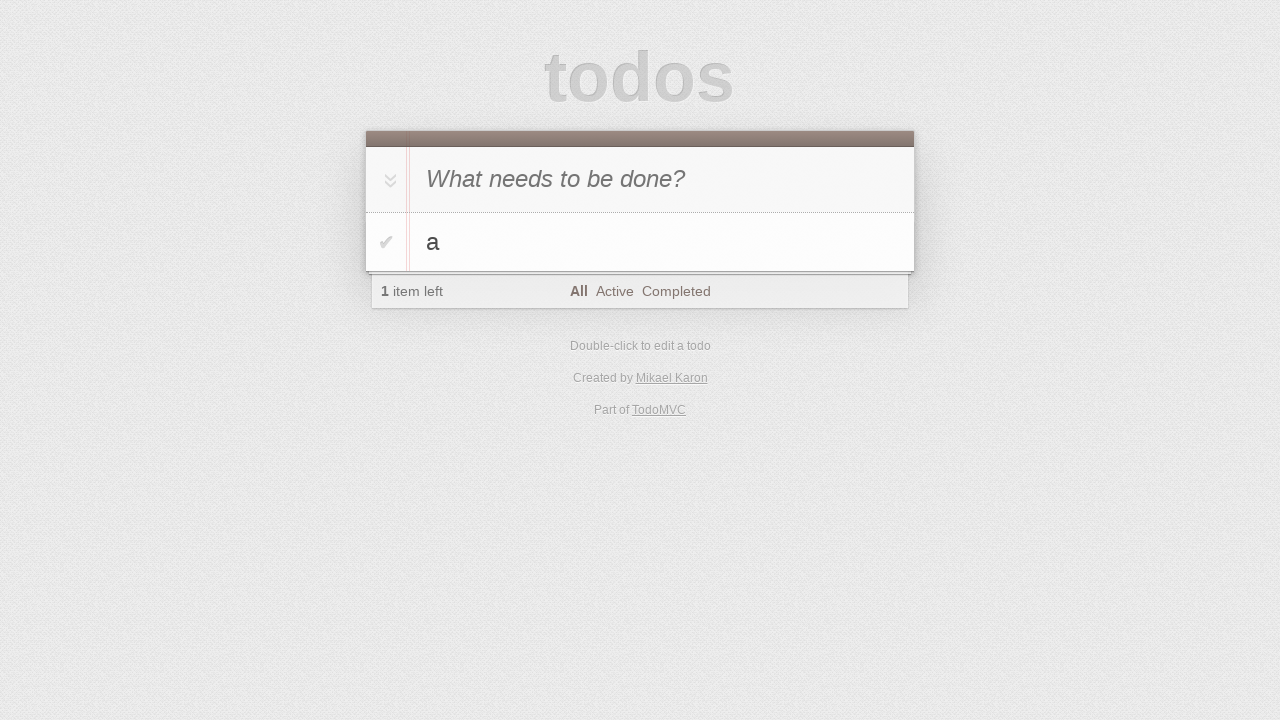

Filled new todo input with 'b' on #new-todo
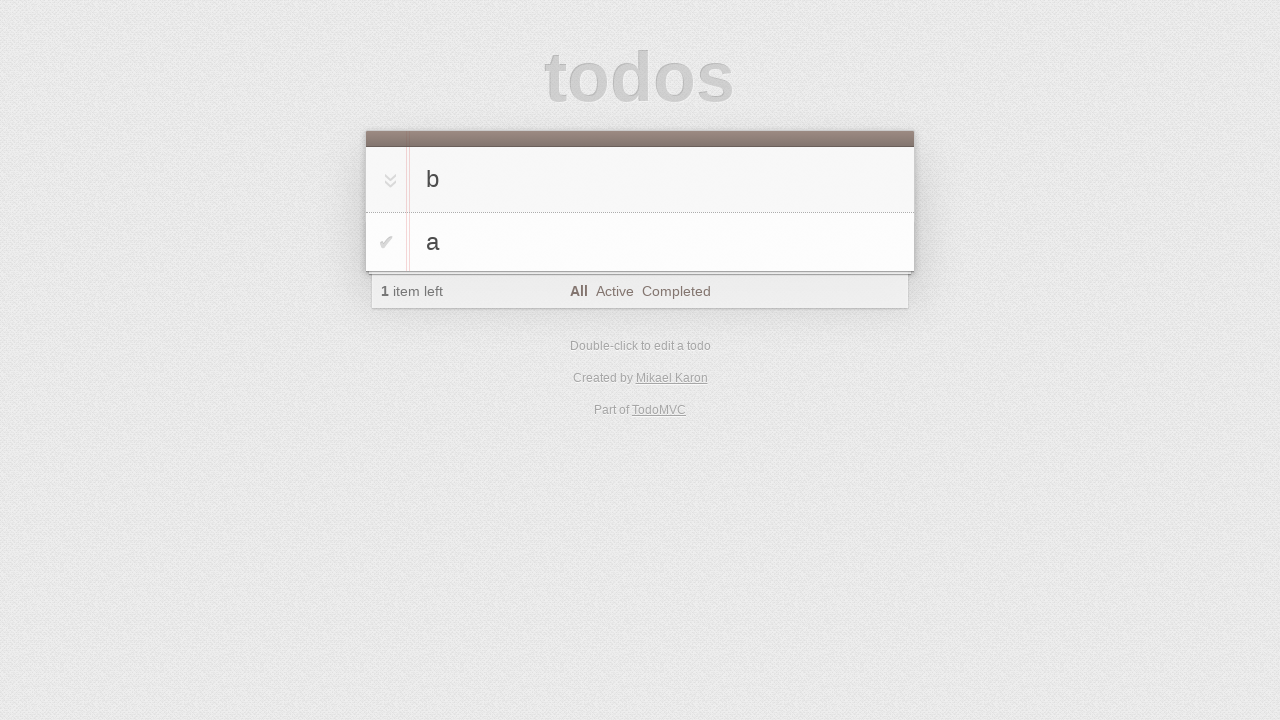

Pressed Enter to add second todo 'b' on #new-todo
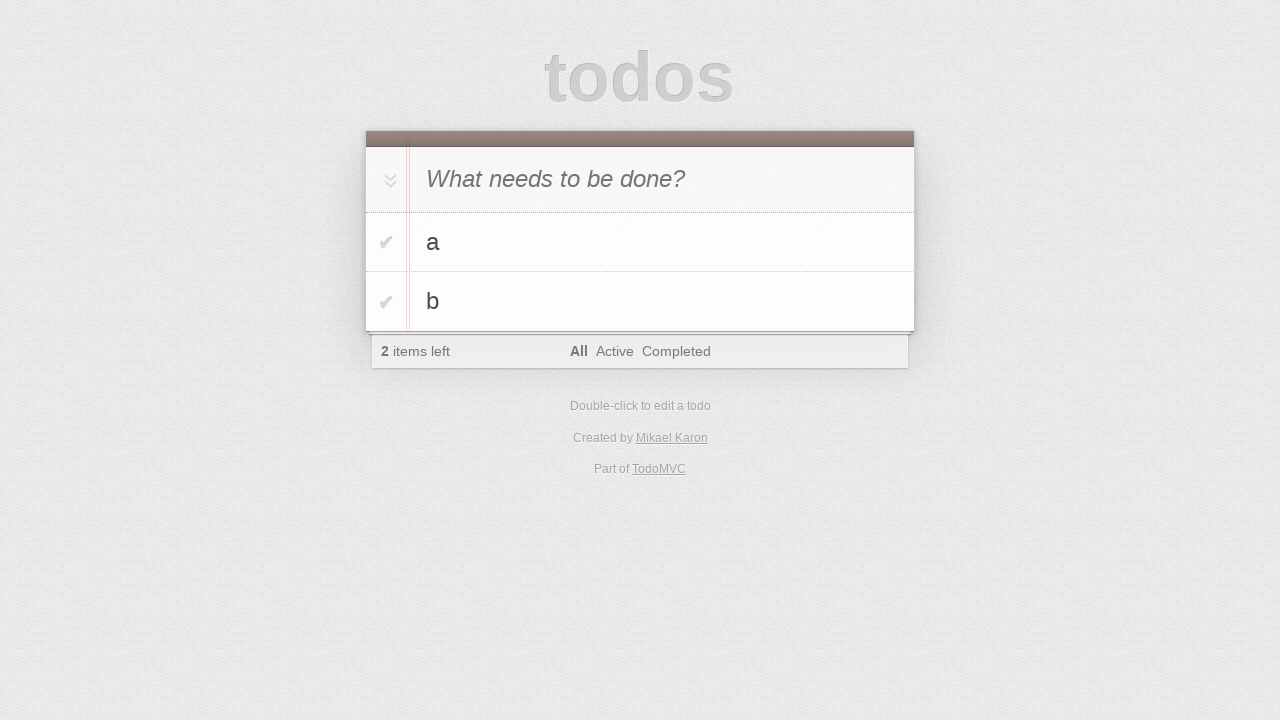

Filled new todo input with 'c' on #new-todo
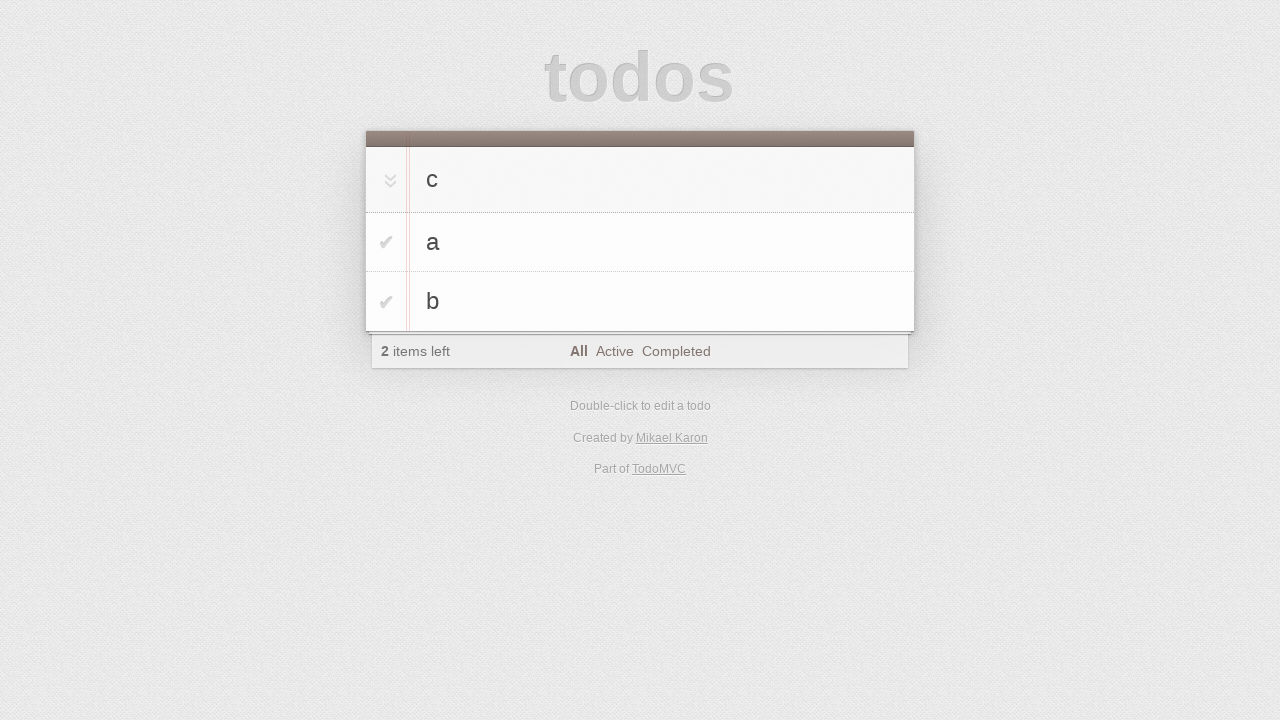

Pressed Enter to add third todo 'c' on #new-todo
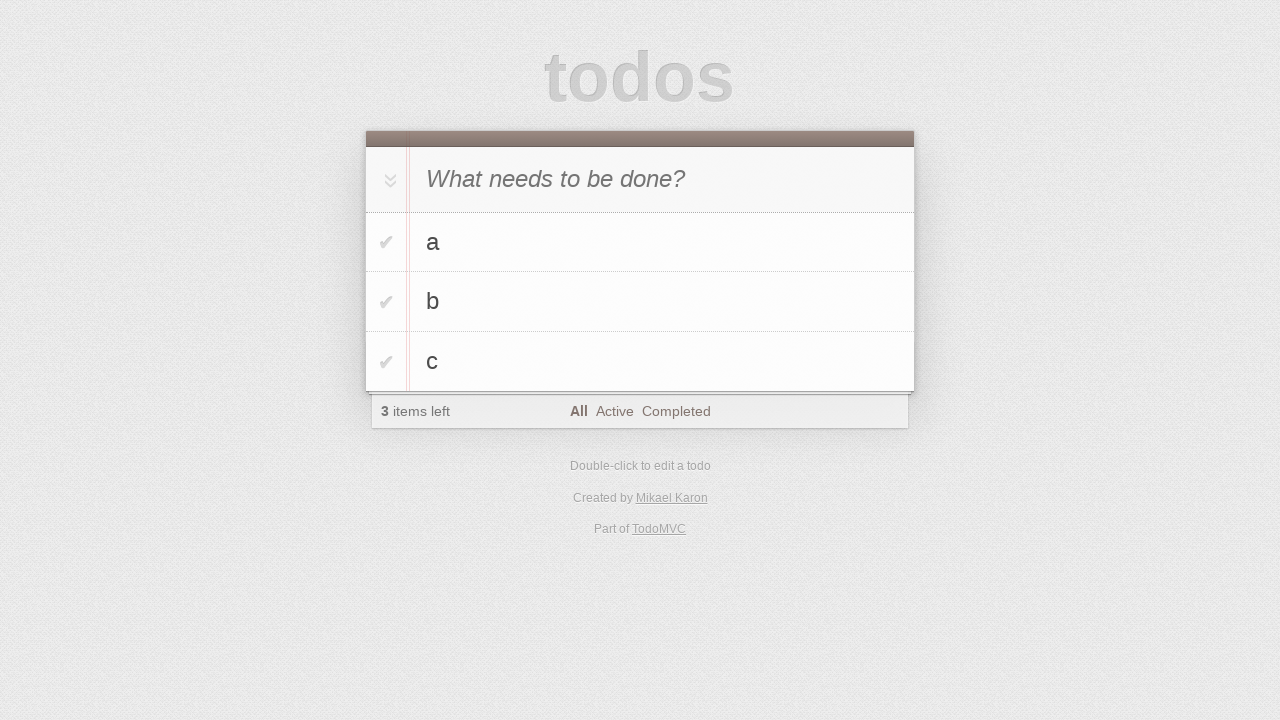

Verified todos loaded in the list
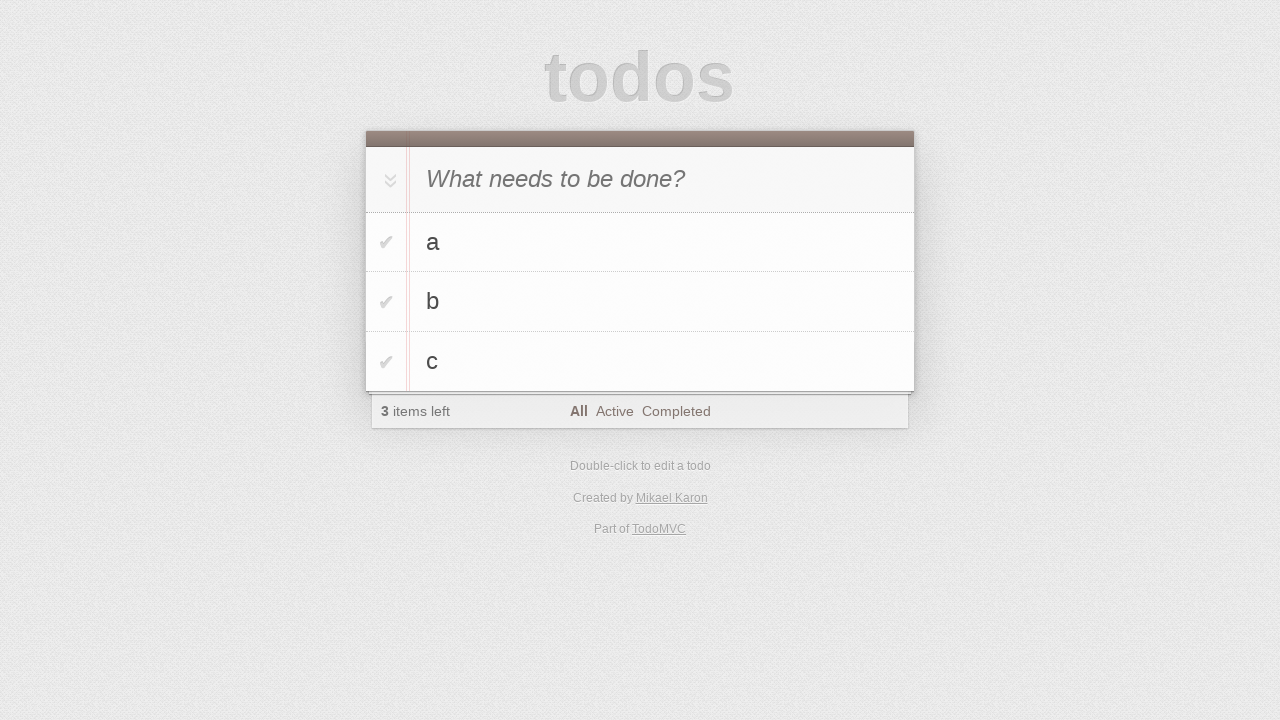

Double-clicked on todo 'b' to enter edit mode at (640, 302) on #todo-list>li >> internal:has-text="b"i >> nth=0
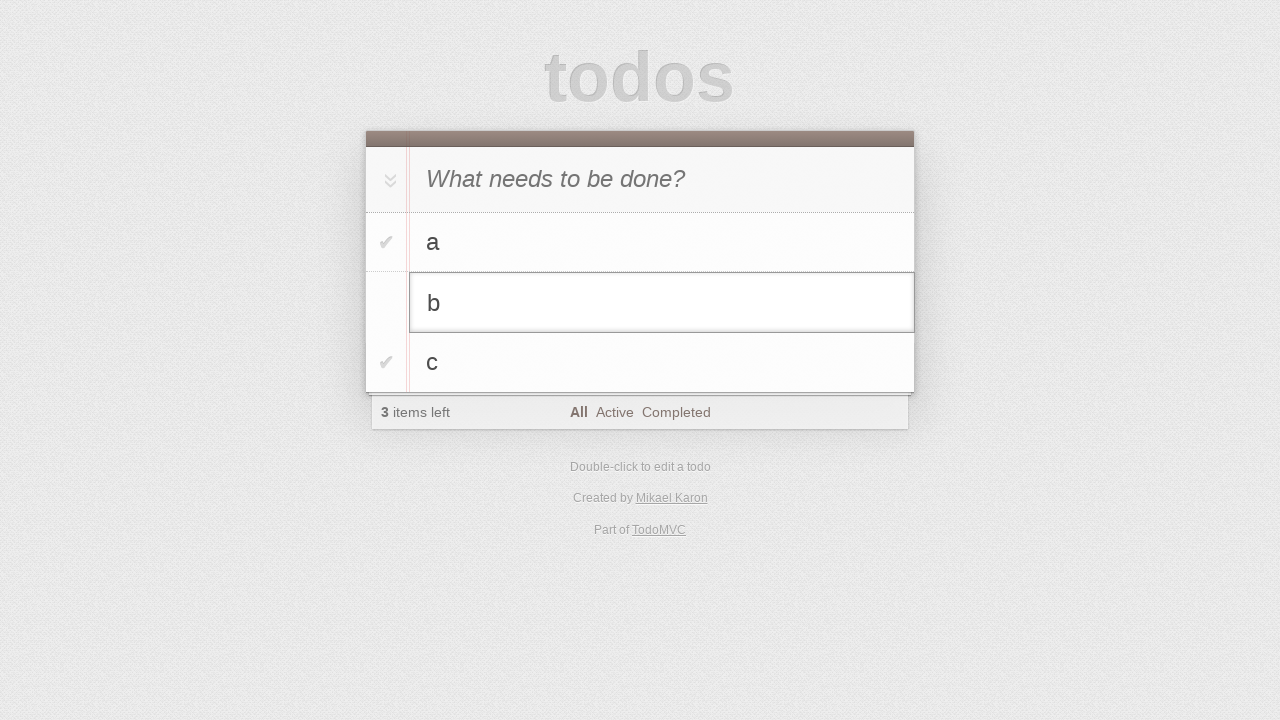

Changed todo text from 'b' to 'b edited' on #todo-list>li.editing .edit
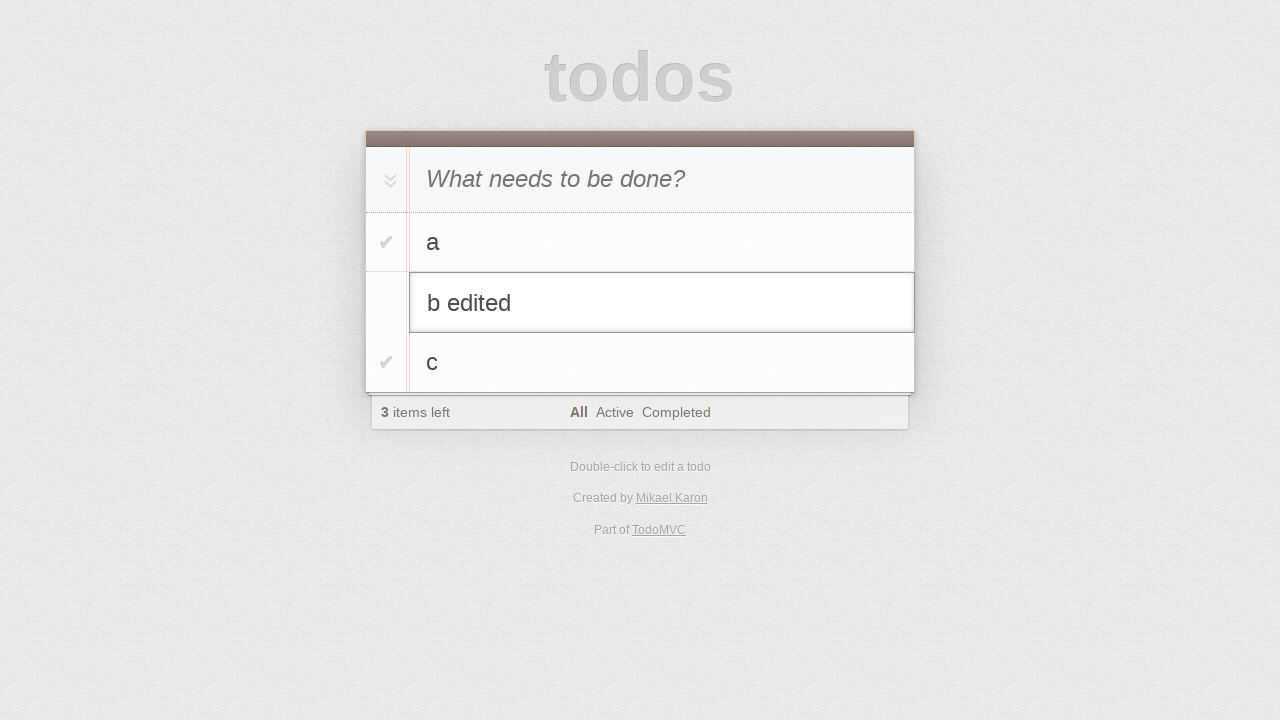

Pressed Enter to confirm edit of todo 'b edited' on #todo-list>li.editing .edit
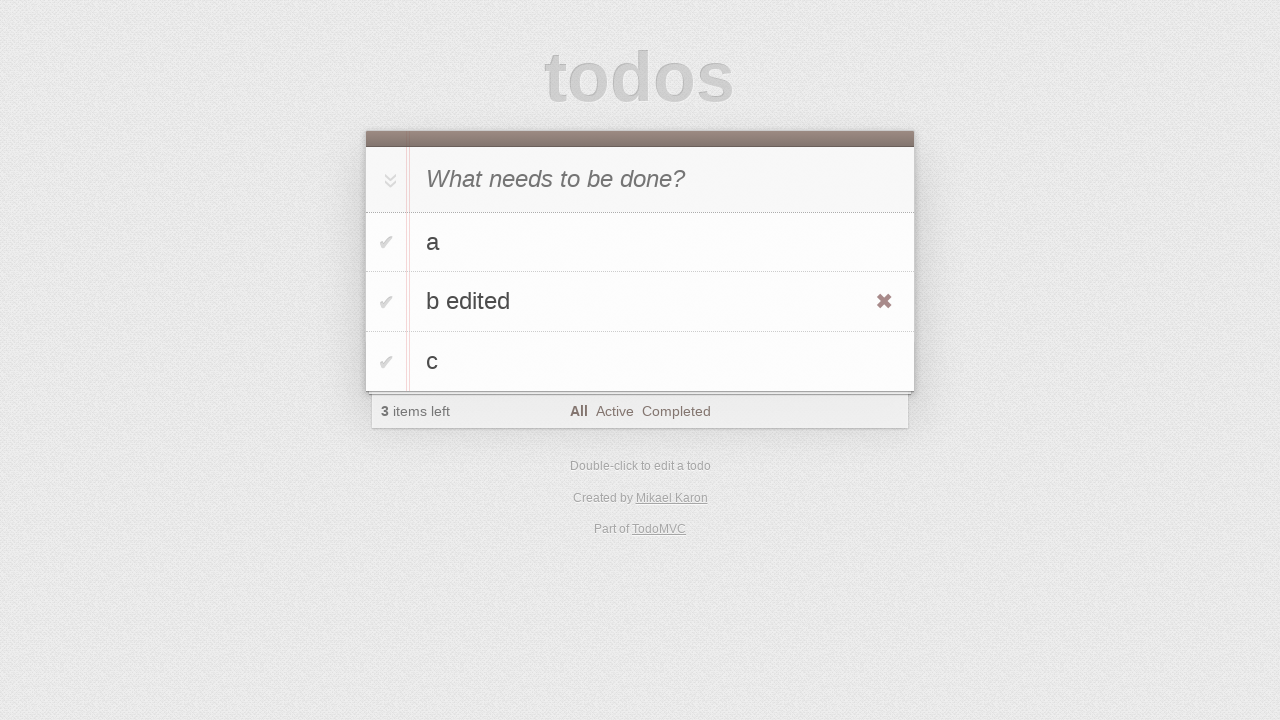

Toggled completion status of todo 'b edited' at (386, 302) on #todo-list>li >> internal:has-text="b edited"i >> .toggle
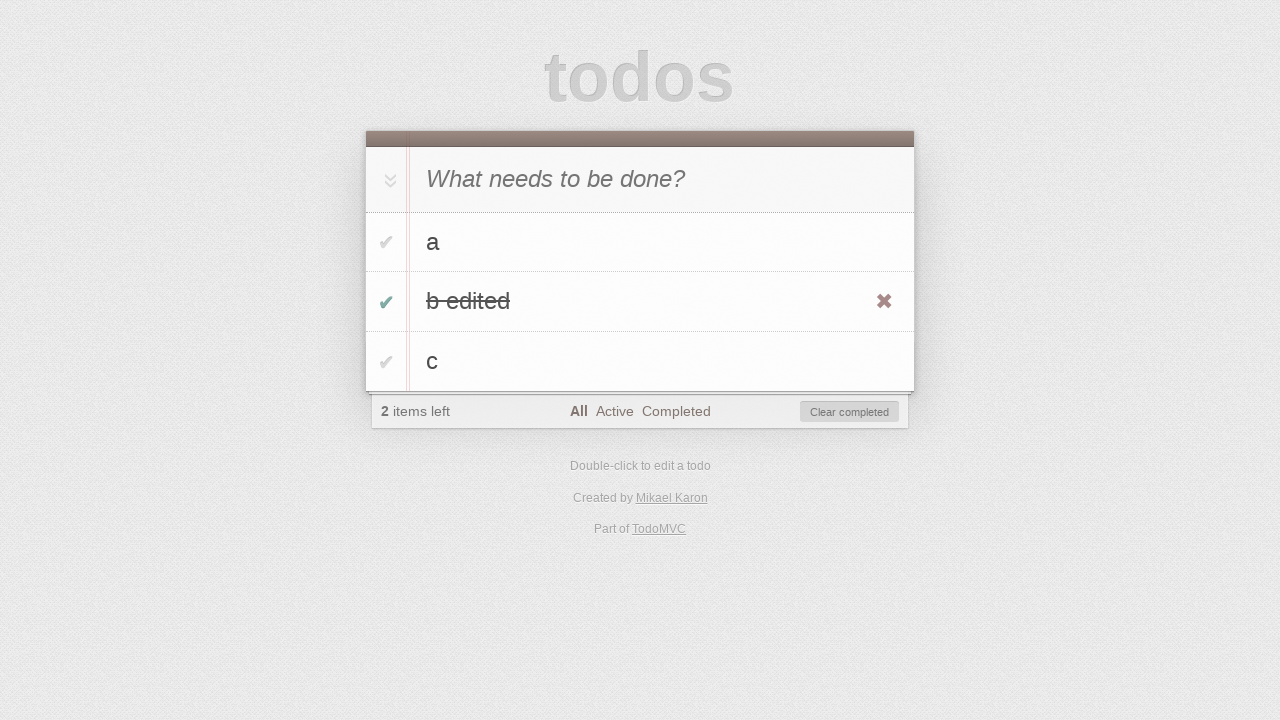

Clicked 'Clear completed' button to remove completed todos at (850, 412) on #clear-completed
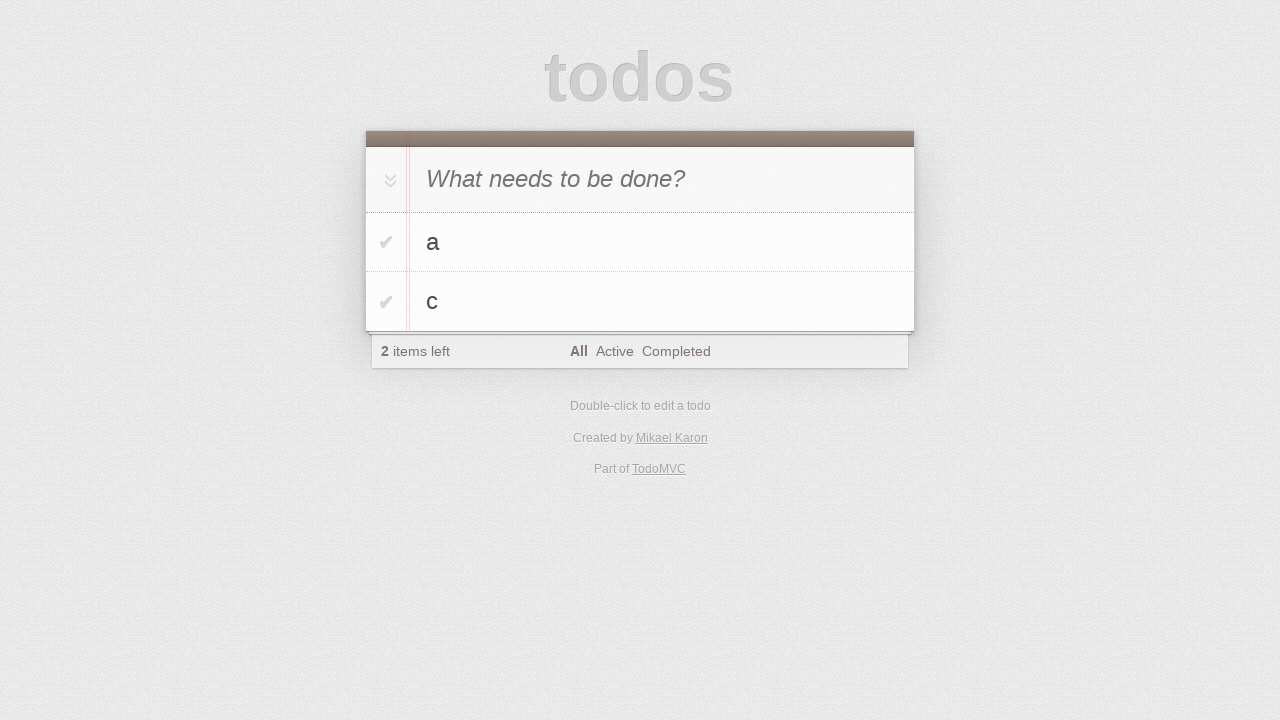

Double-clicked on todo 'c' to enter edit mode at (640, 302) on #todo-list>li >> internal:has-text="c"i >> nth=0
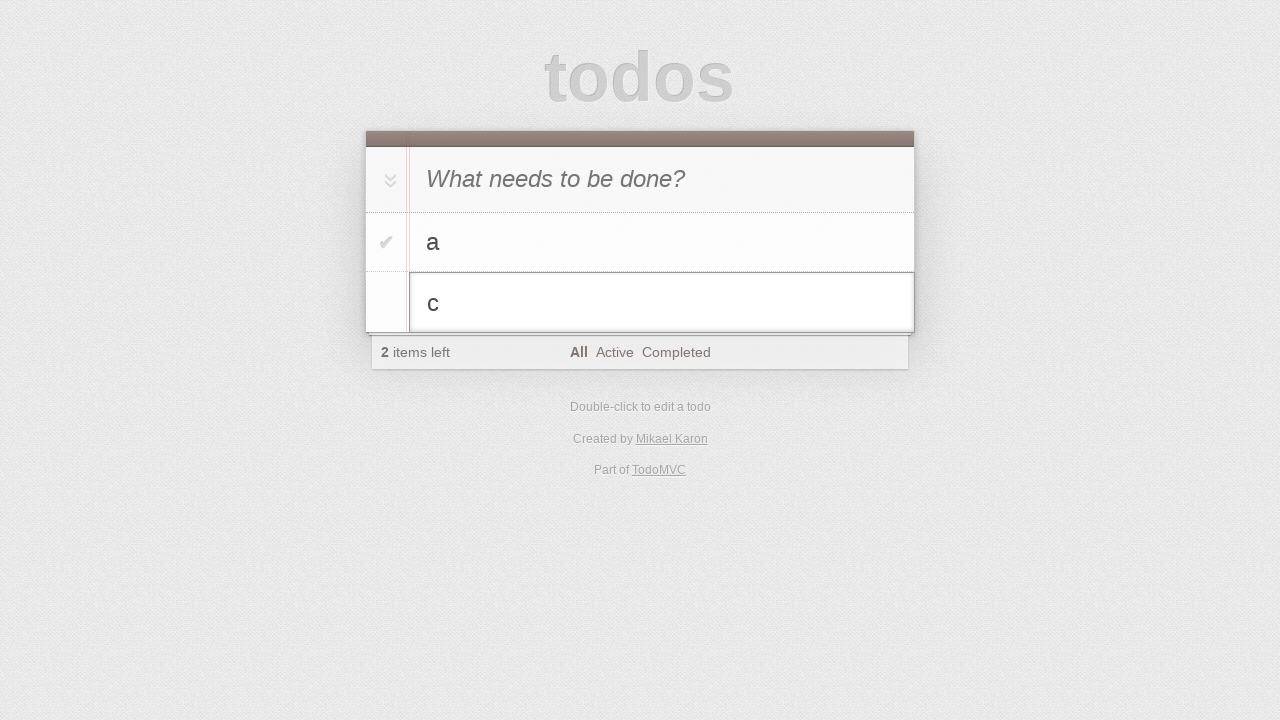

Changed todo text to 'c to be canceled' on #todo-list>li.editing .edit
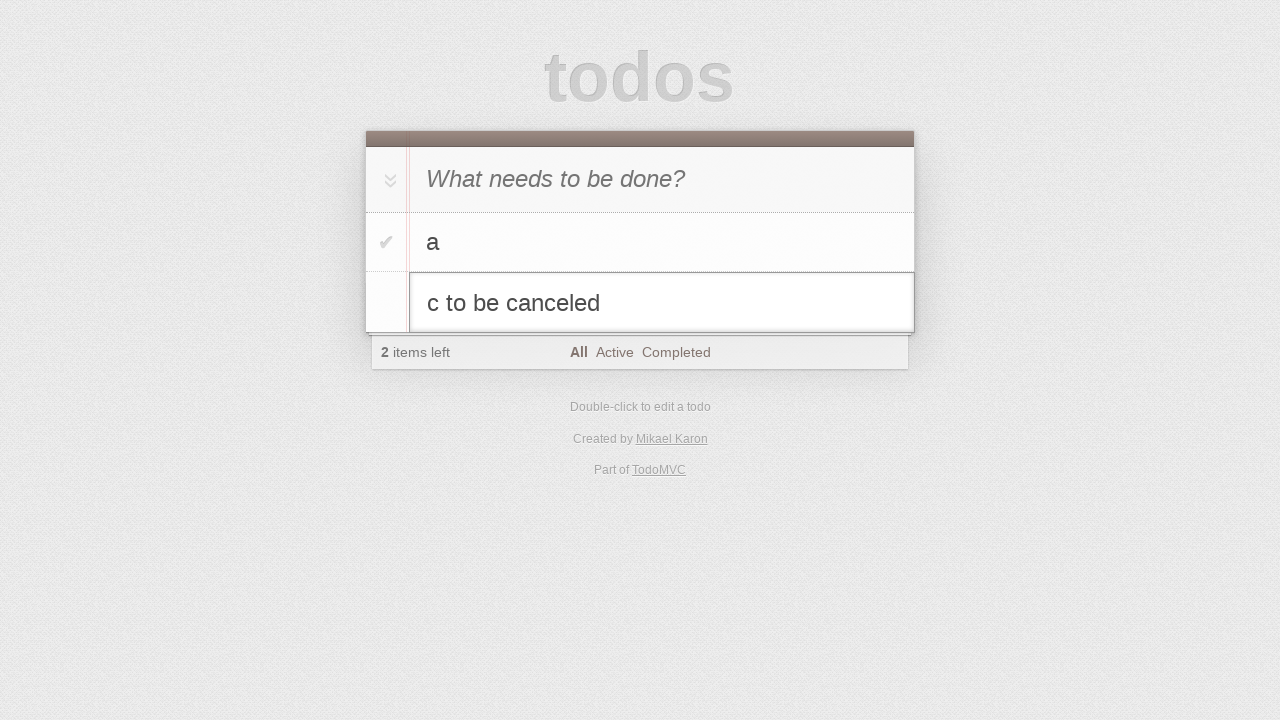

Pressed Escape to cancel edit and revert 'c' todo text on #todo-list>li.editing .edit
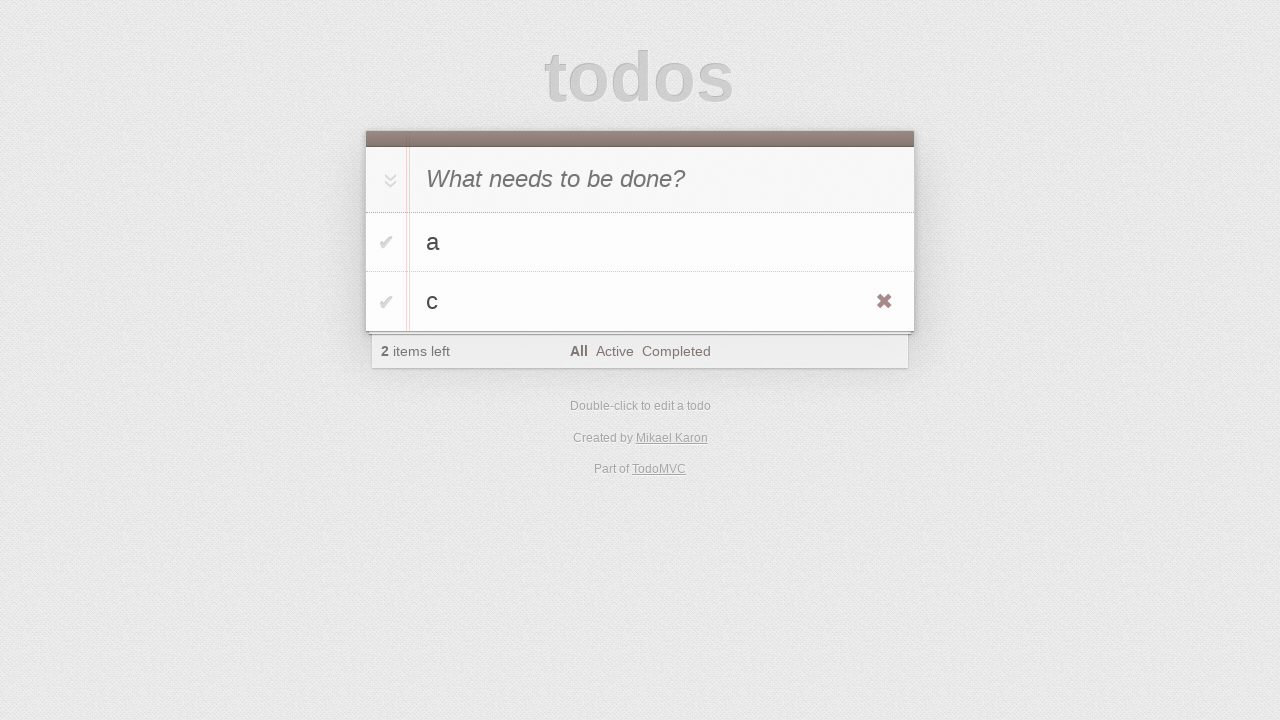

Hovered over todo 'c' to reveal delete button at (640, 302) on #todo-list>li >> internal:has-text="c"i >> nth=0
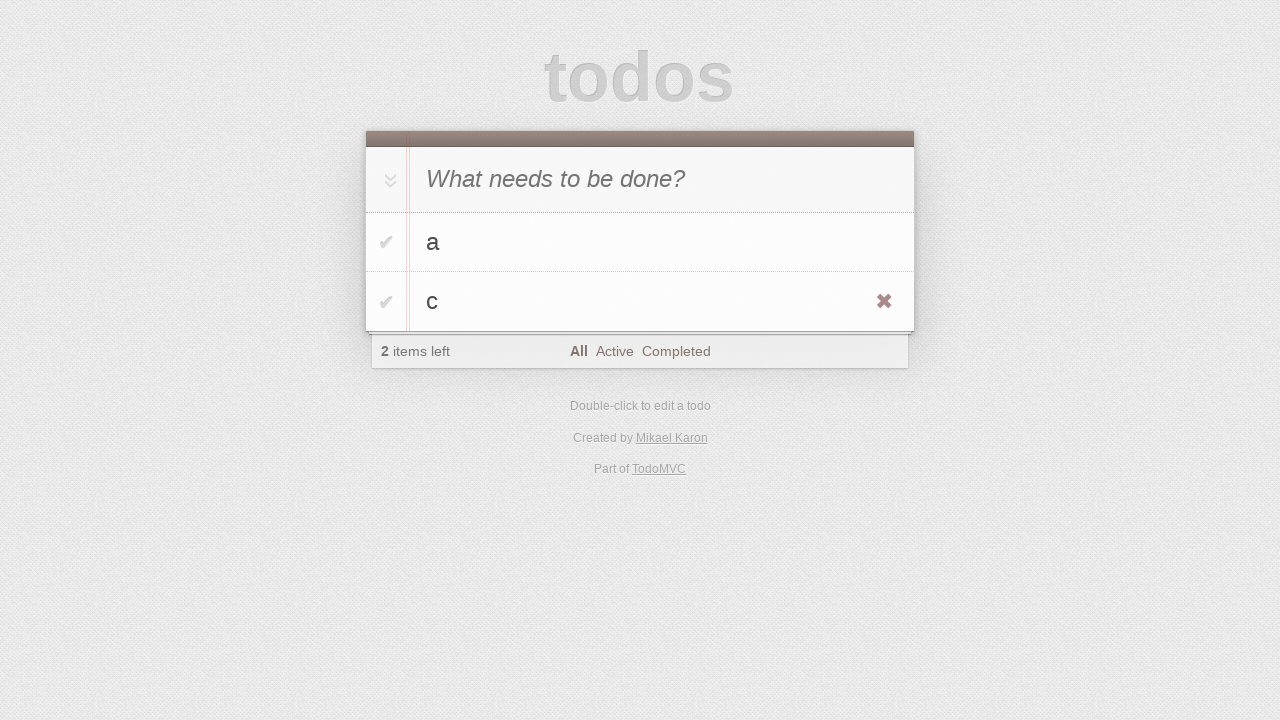

Clicked delete button to remove todo 'c' at (884, 302) on #todo-list>li >> internal:has-text="c"i >> nth=0 >> .destroy
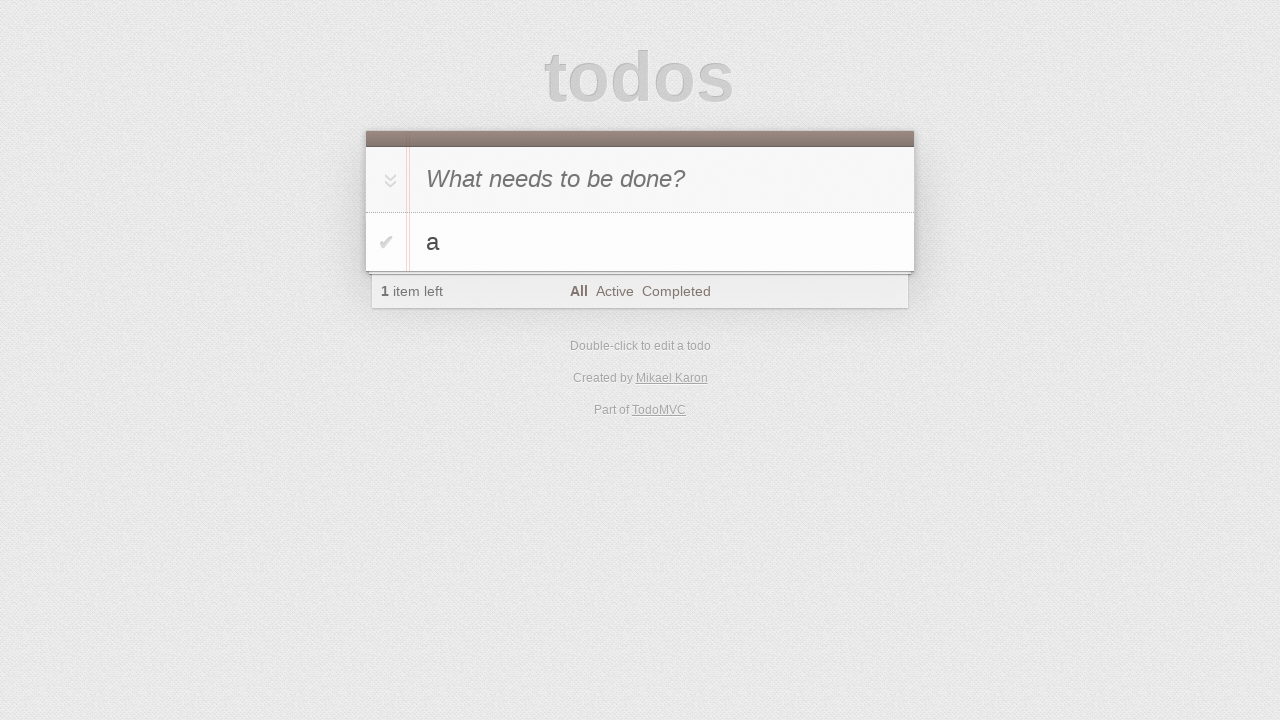

Verified final todo list contains only todo 'a'
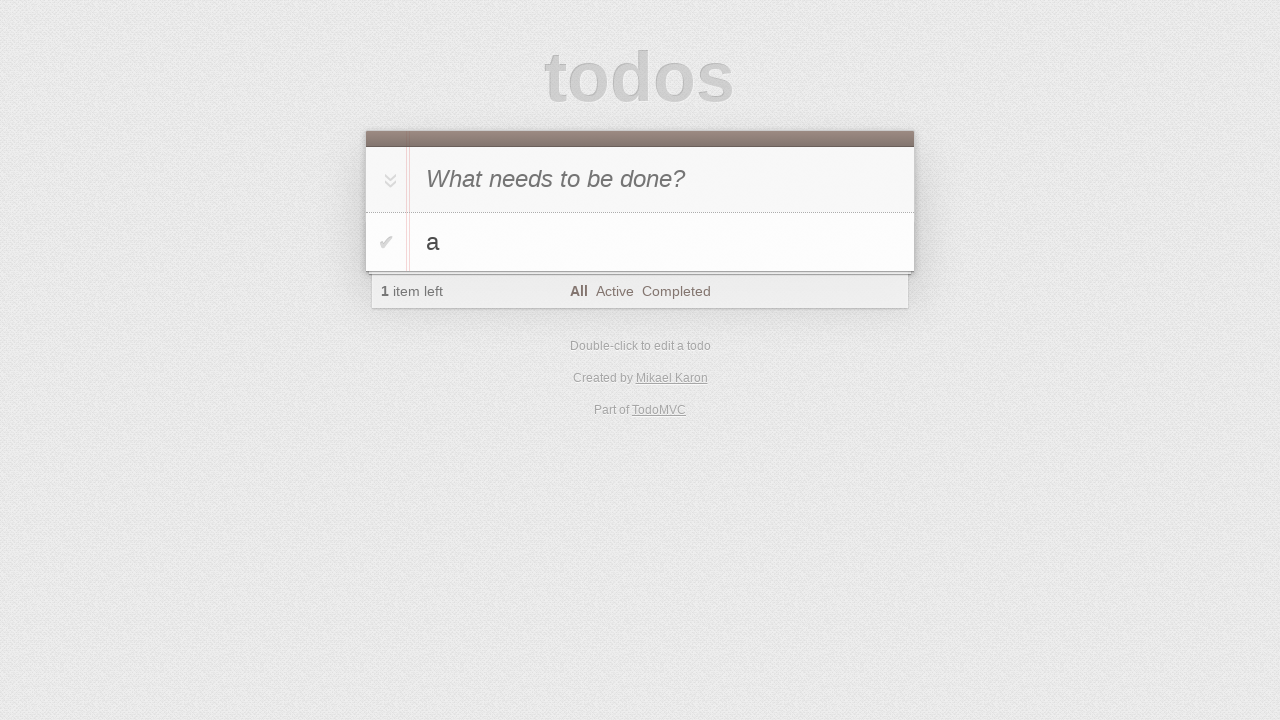

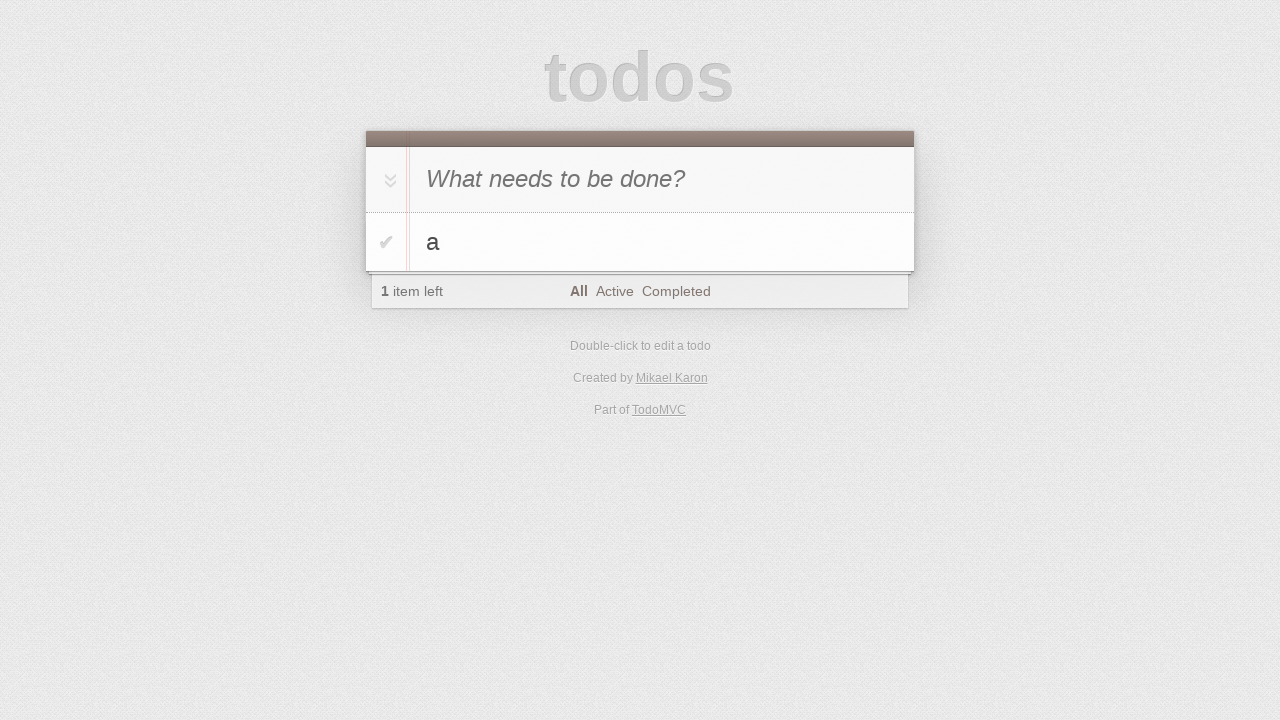